Tests dynamic controls by clicking the Remove button and waiting for the confirmation message to appear

Starting URL: http://the-internet.herokuapp.com/dynamic_controls

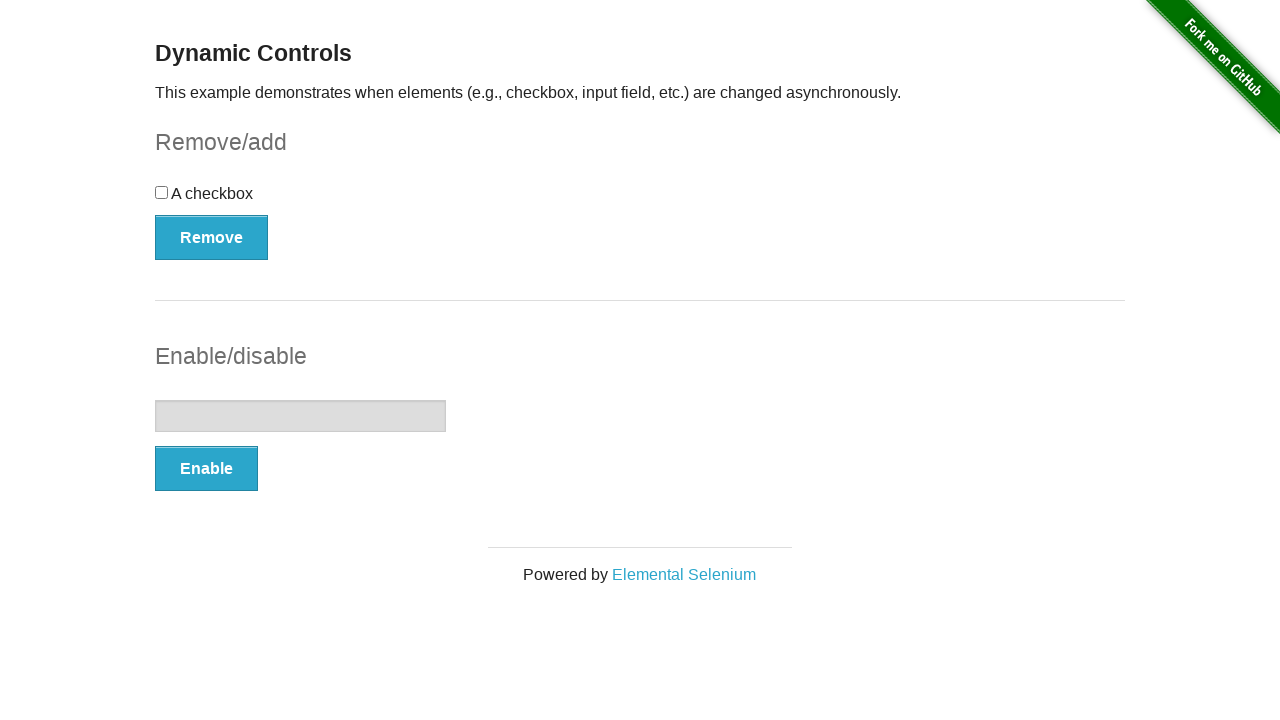

Clicked the Remove button at (212, 237) on xpath=//*[.='Remove']
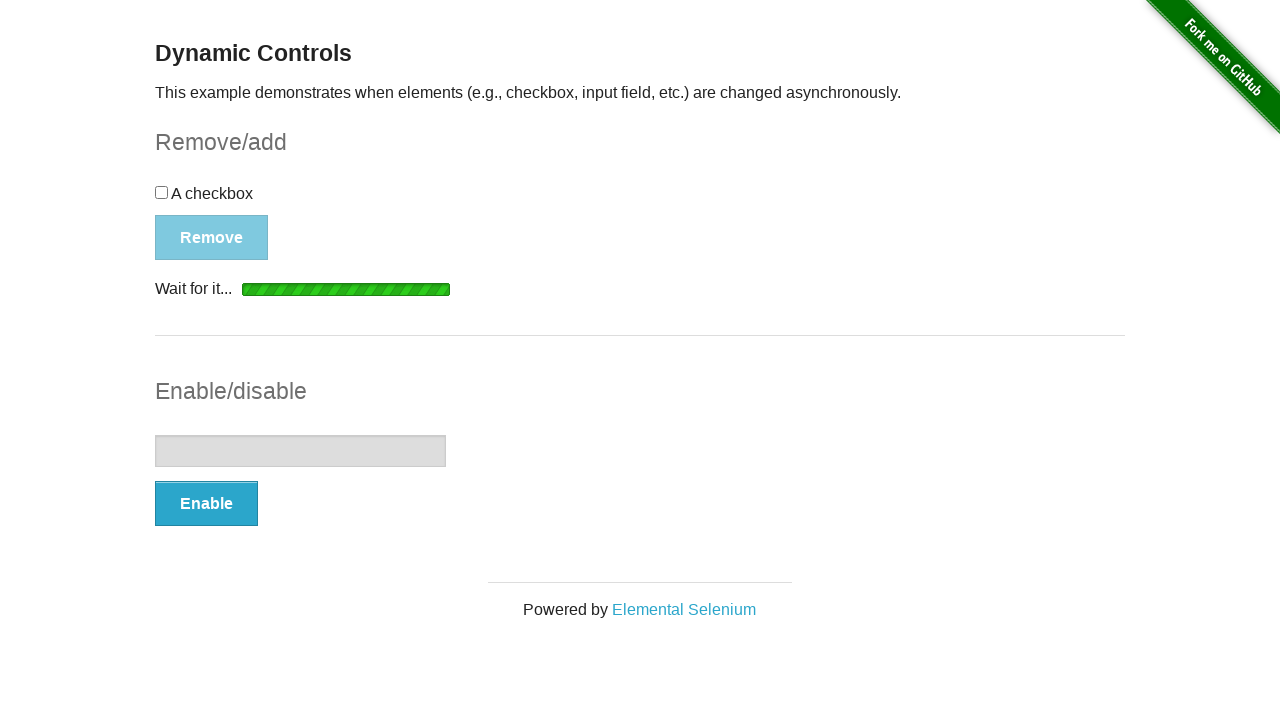

Confirmation message appeared and became visible
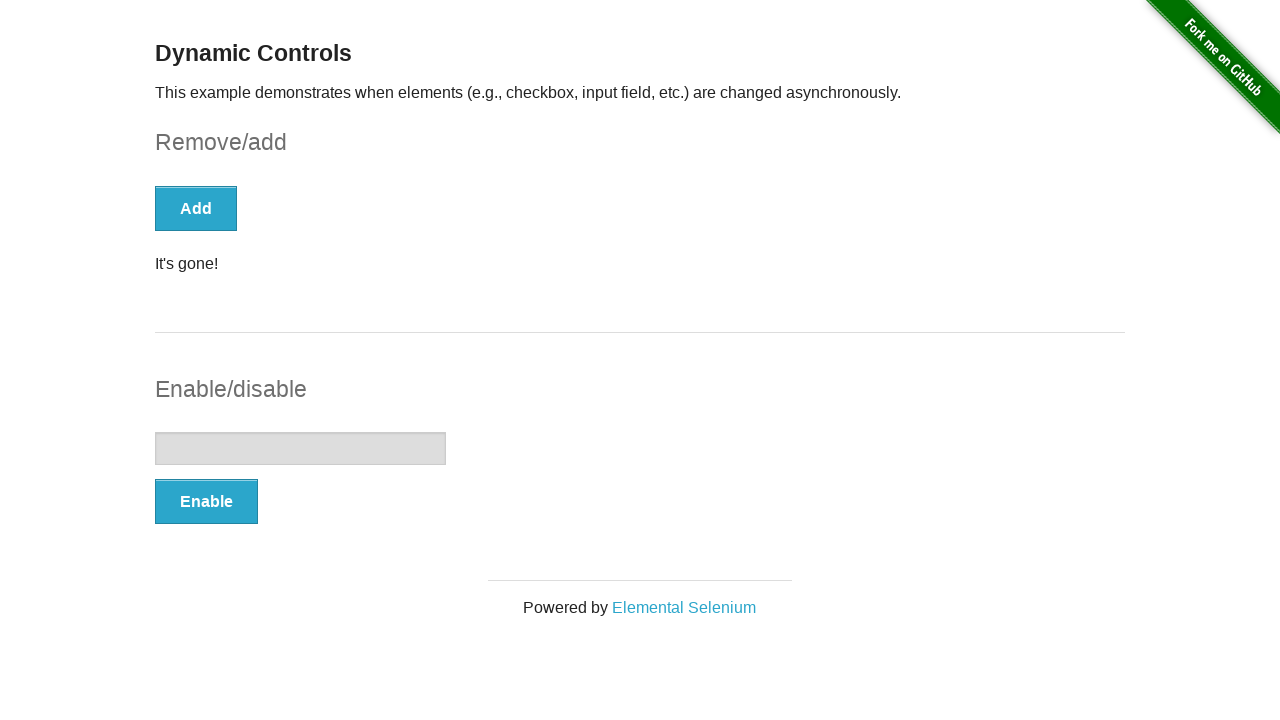

Retrieved confirmation message: 'It's gone!'
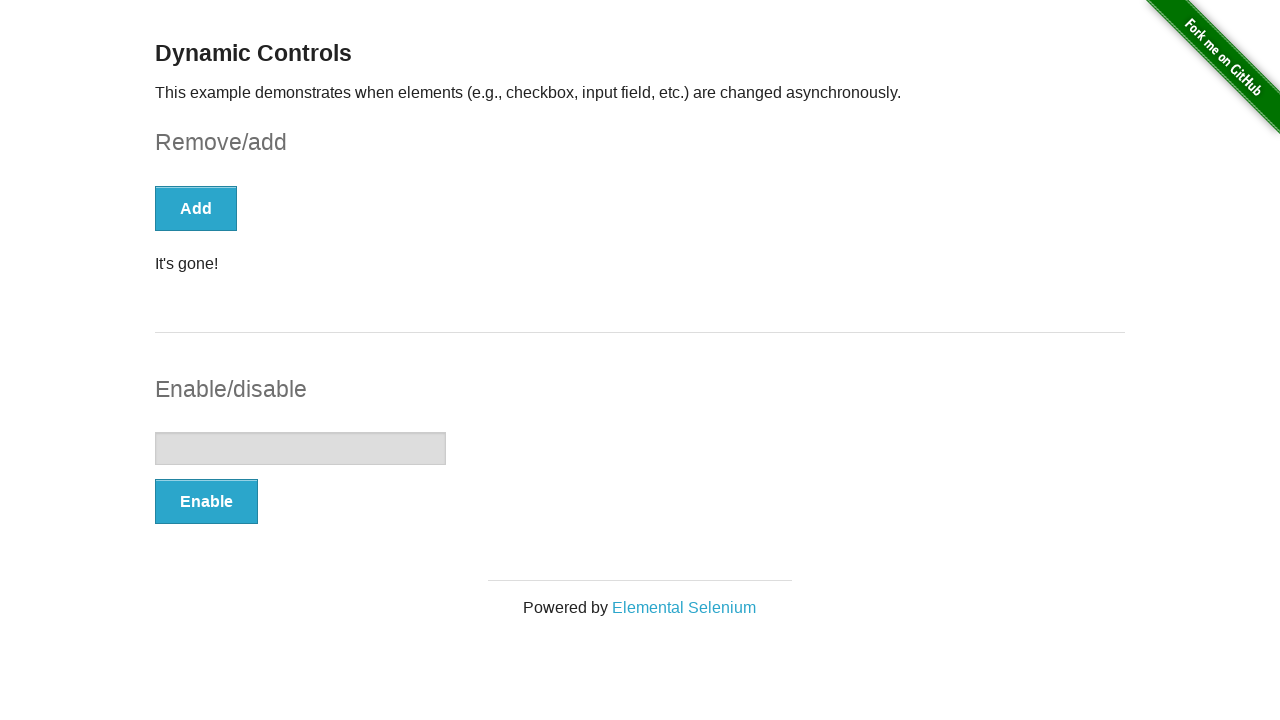

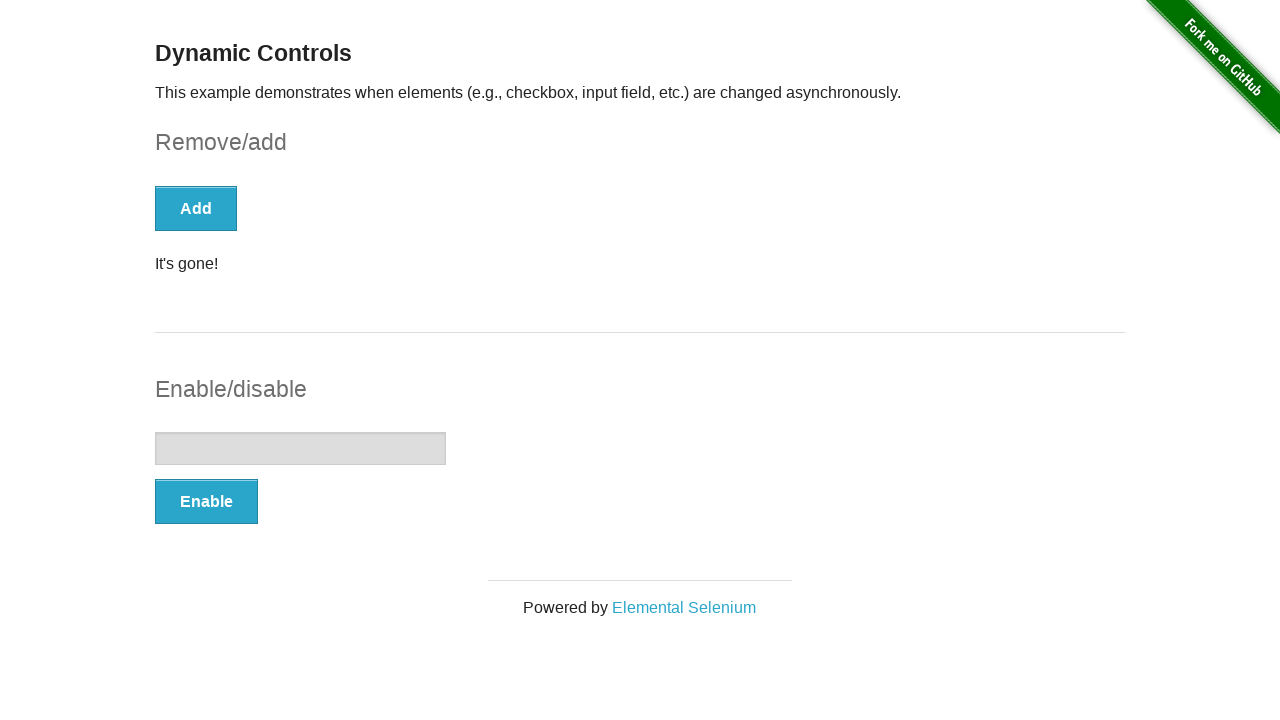